Tests the navigation menu by hovering over the "Дома и квартиры" (Homes and apartments) link and verifying that a dropdown menu becomes visible

Starting URL: https://catalog.onliner.by/

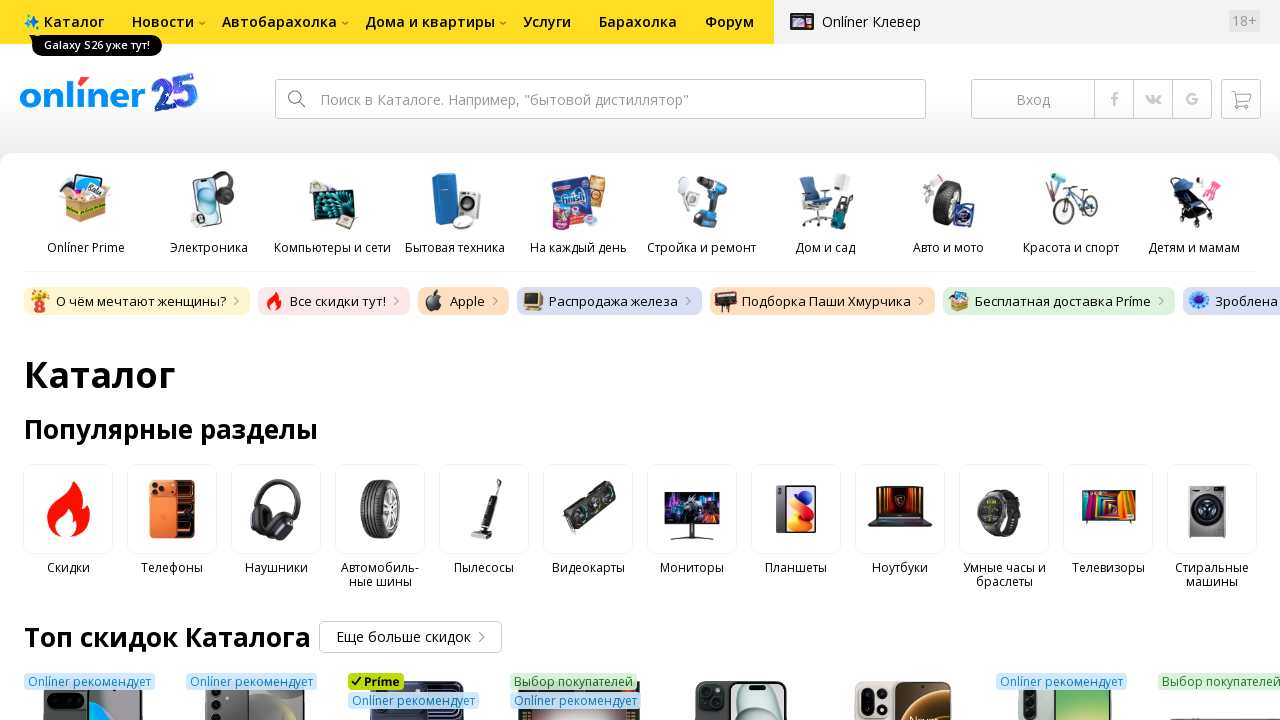

Hovered over 'Дома и квартиры' (Homes and apartments) navigation link at (430, 22) on .b-main-navigation__text >> internal:and="internal:text=\"\\u0414\\u043e\\u043c\
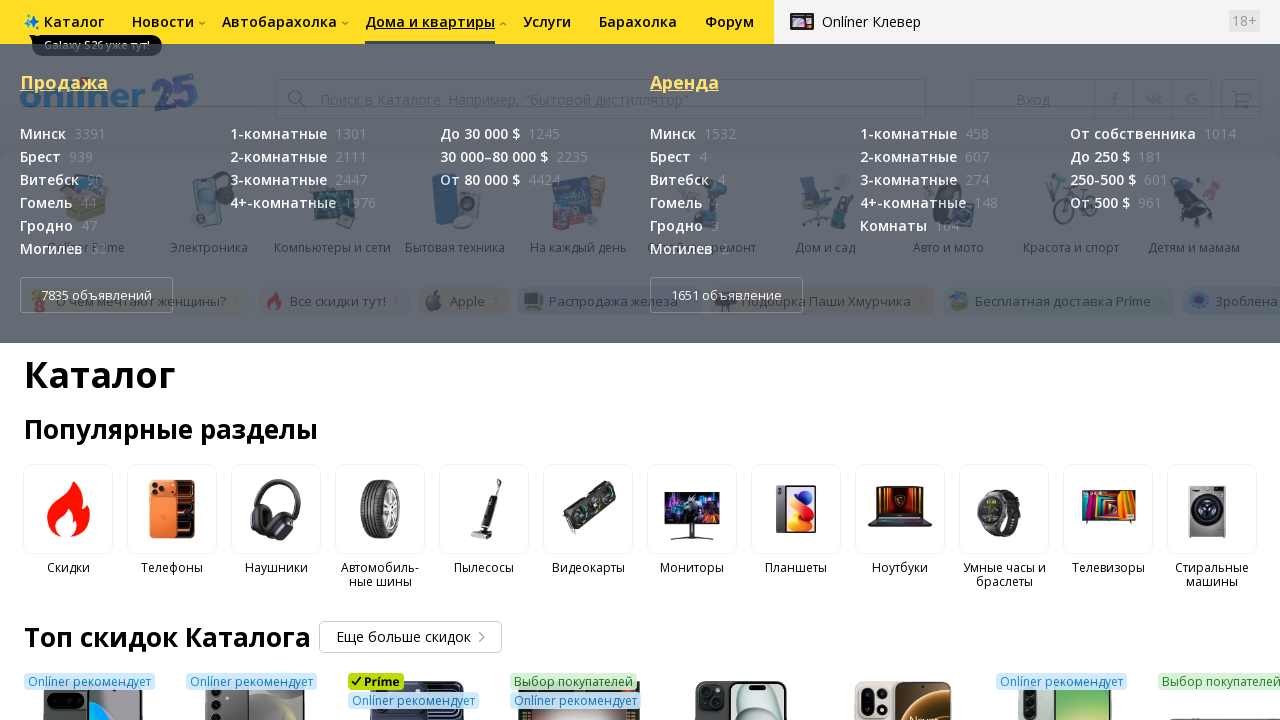

Dropdown menu for 'Дома и квартиры' became visible
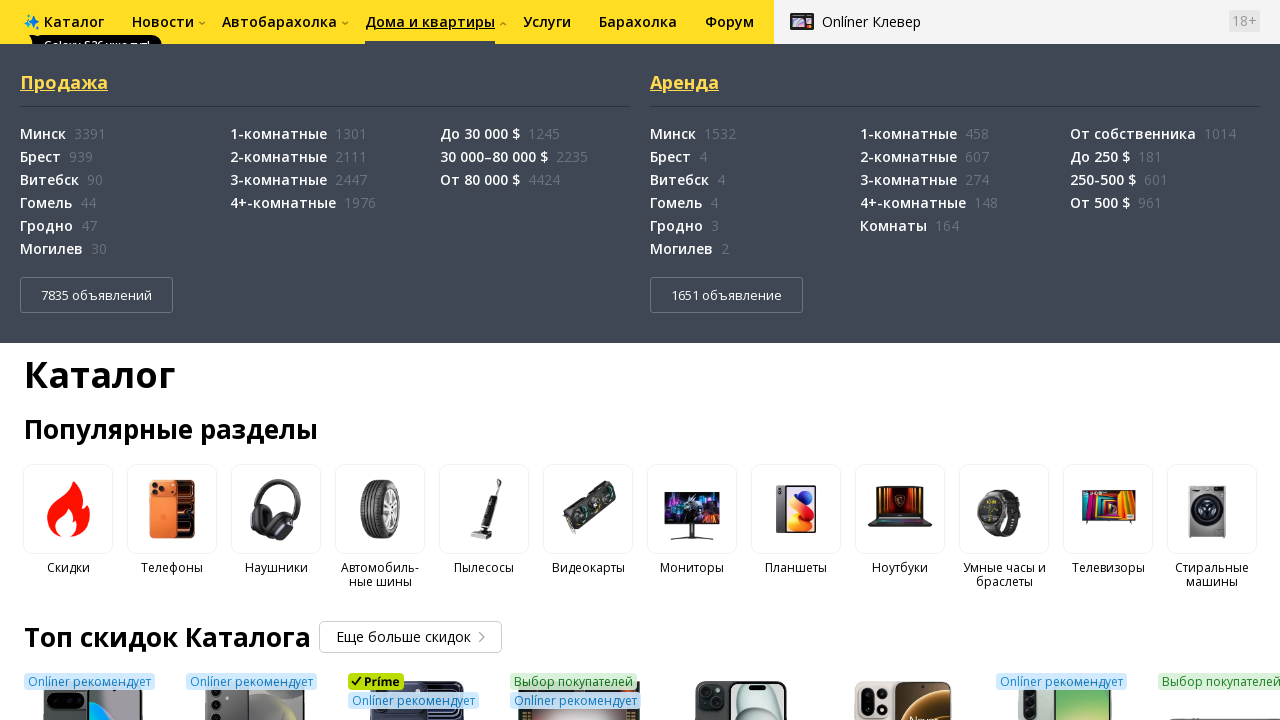

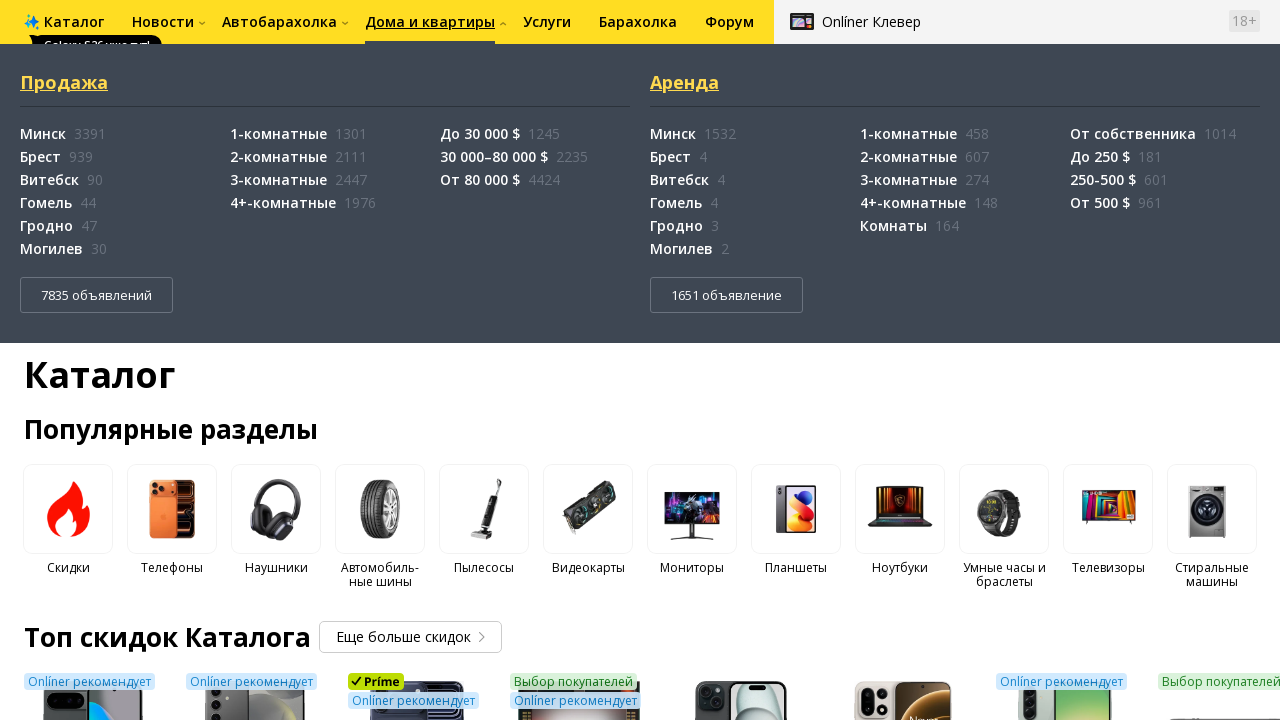